Tests iframe switching functionality by switching into a frame, reading content, then switching back to the parent frame

Starting URL: https://demoqa.com/frames

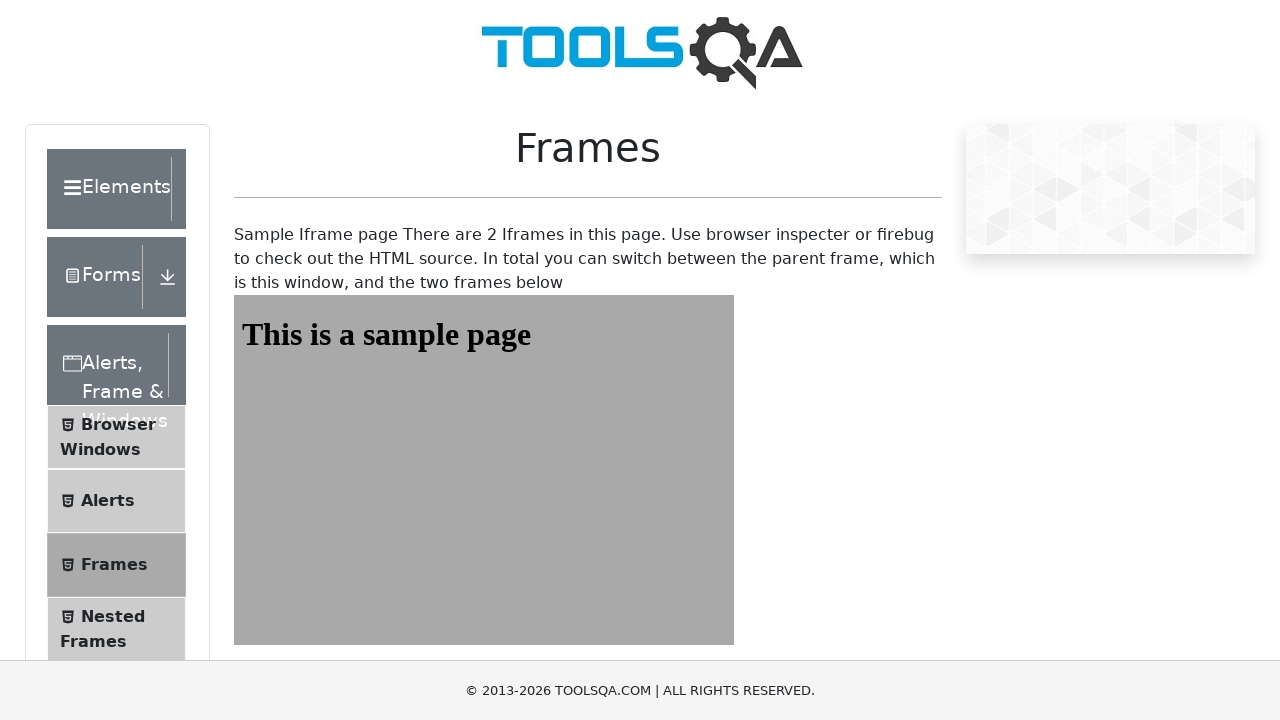

Navigated to https://demoqa.com/frames
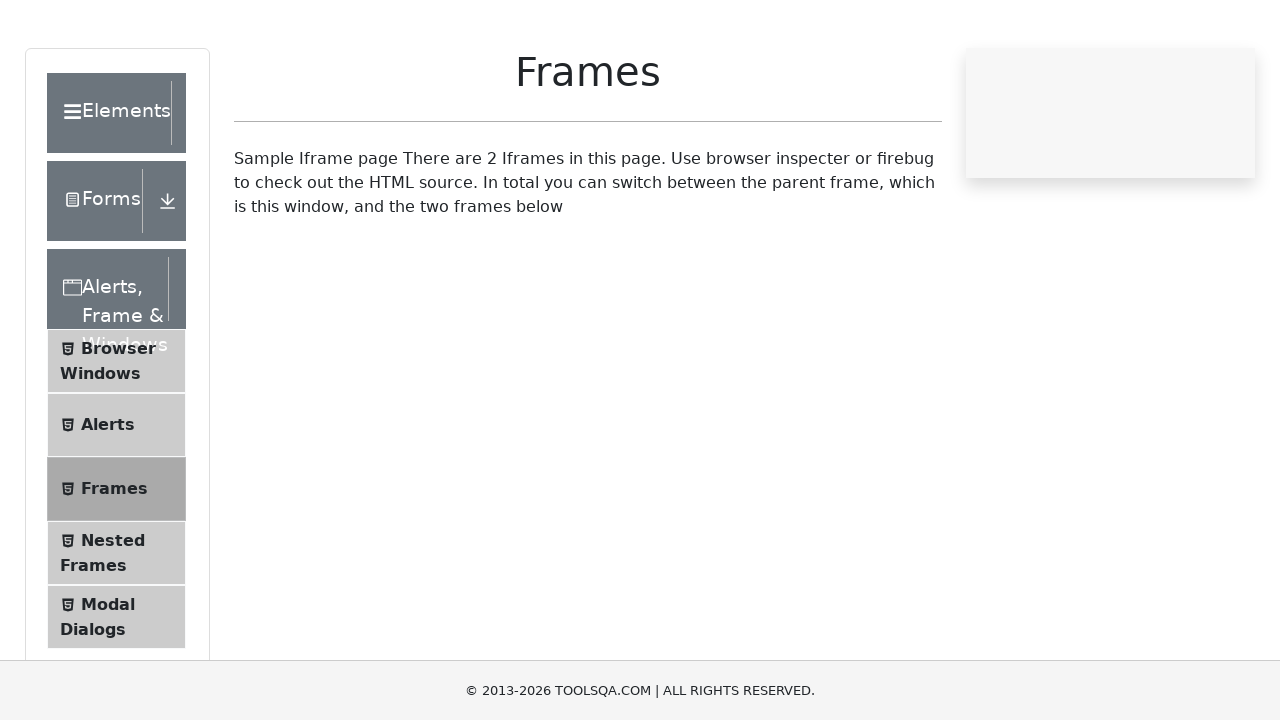

Located iframe with id 'frame1'
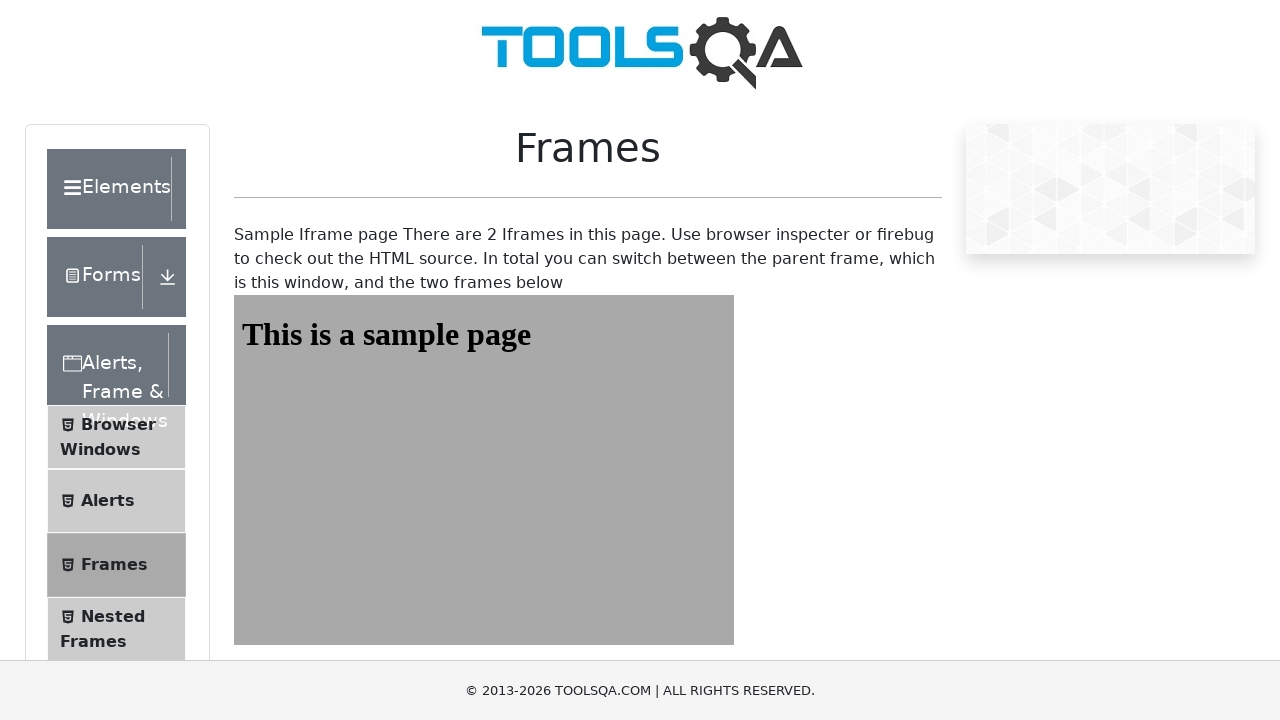

Read heading text from iframe: 'This is a sample page'
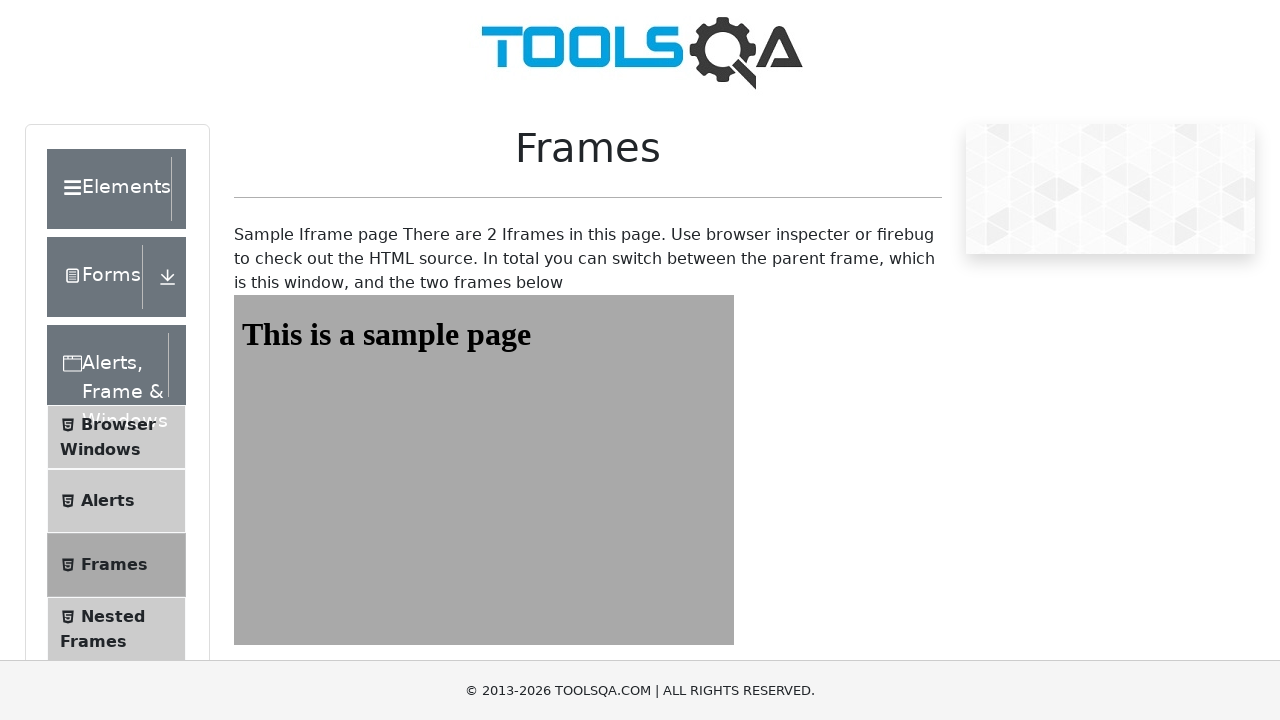

Read heading text from main page: 'Frames'
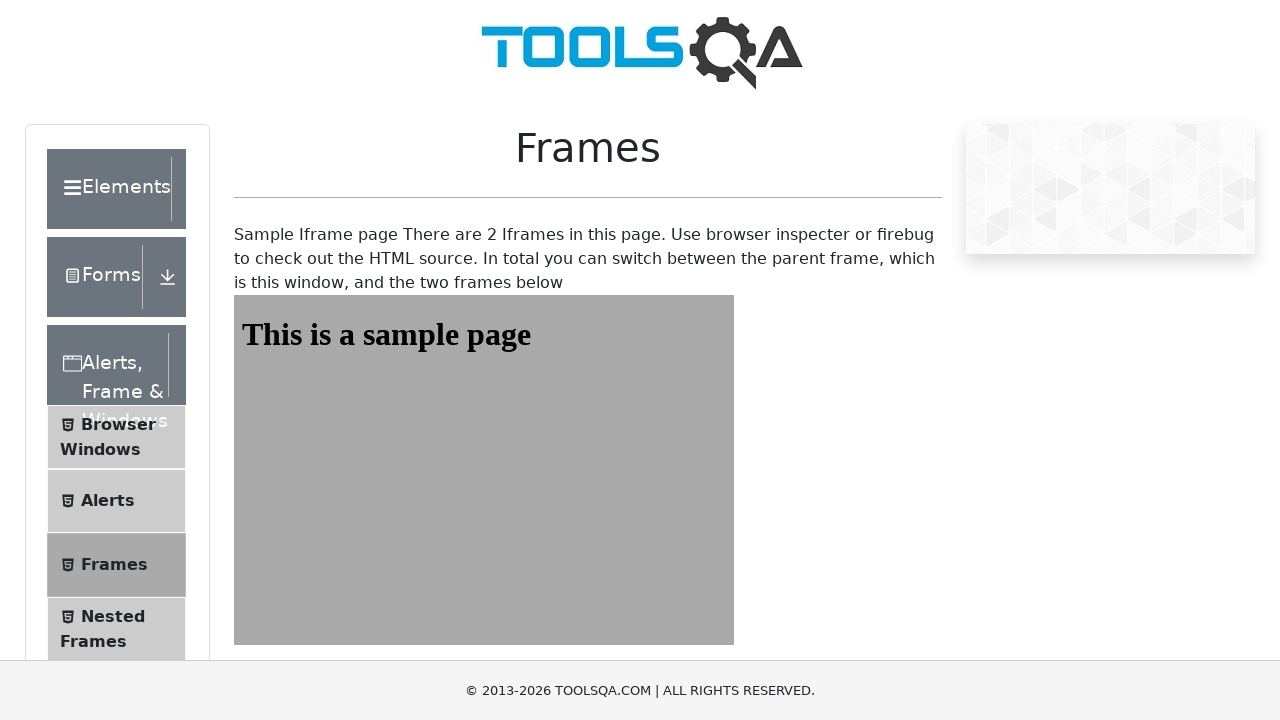

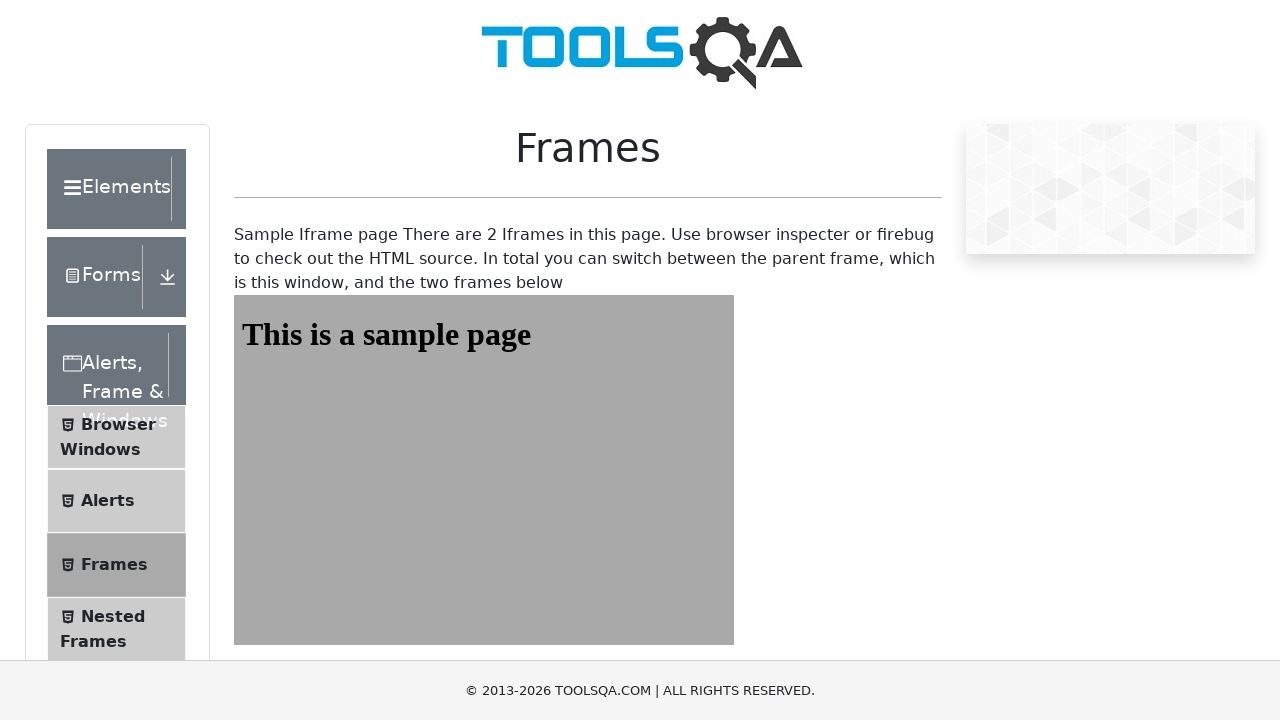